Tests the text box form on DemoQA by filling in full name, email, current address, and permanent address fields, then submitting the form.

Starting URL: https://demoqa.com/text-box

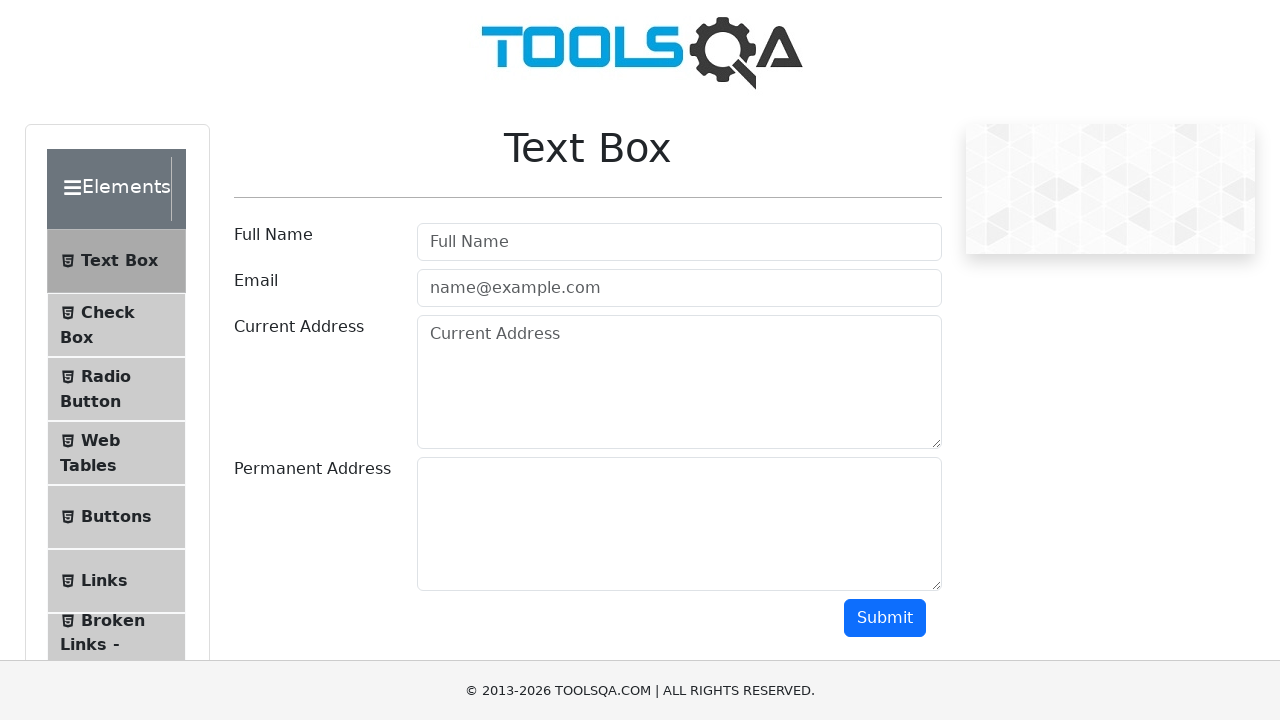

Clicked full name field at (679, 242) on #userName
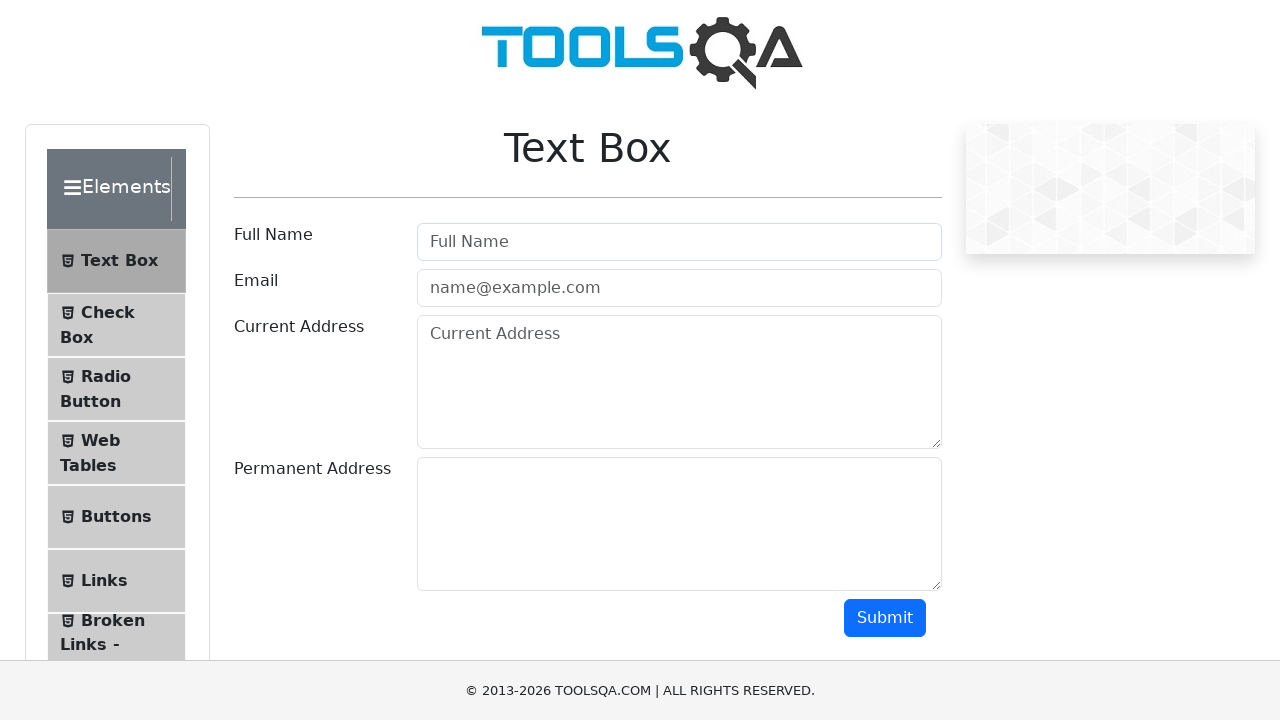

Filled full name field with 'Marcus Thompson' on #userName
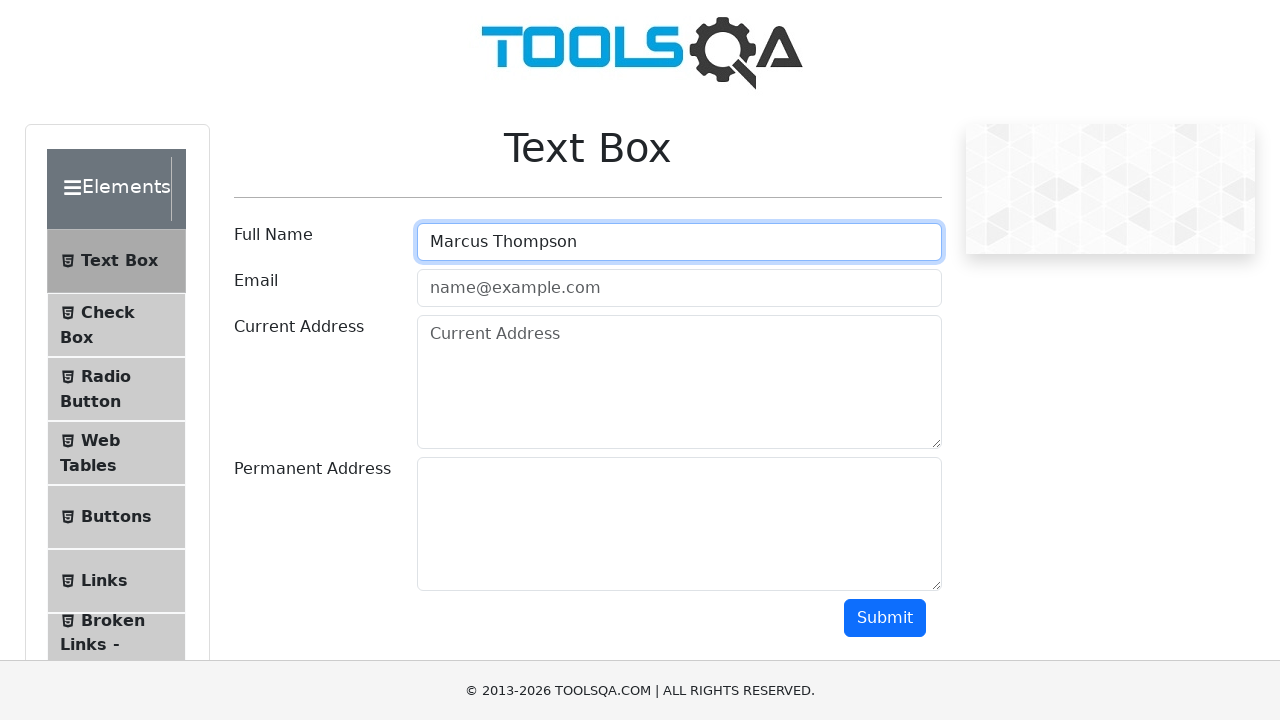

Clicked email field at (679, 288) on #userEmail
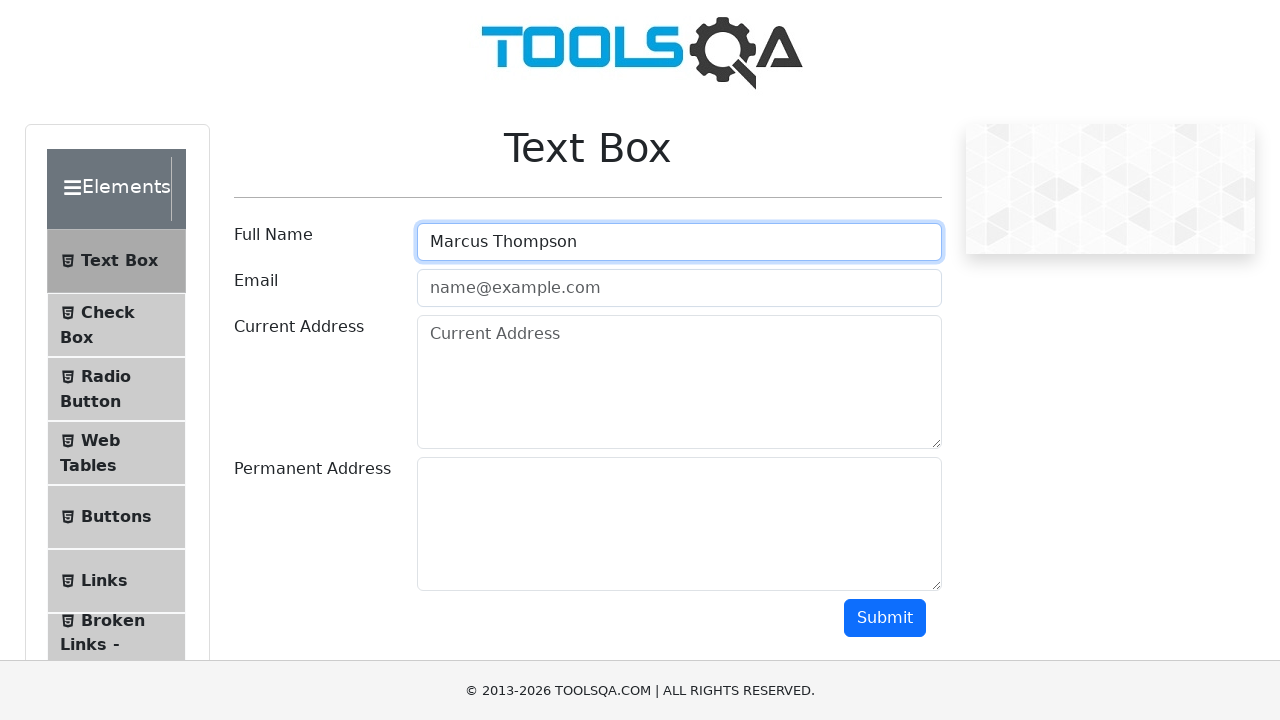

Filled email field with 'marcus.thompson@testmail.com' on #userEmail
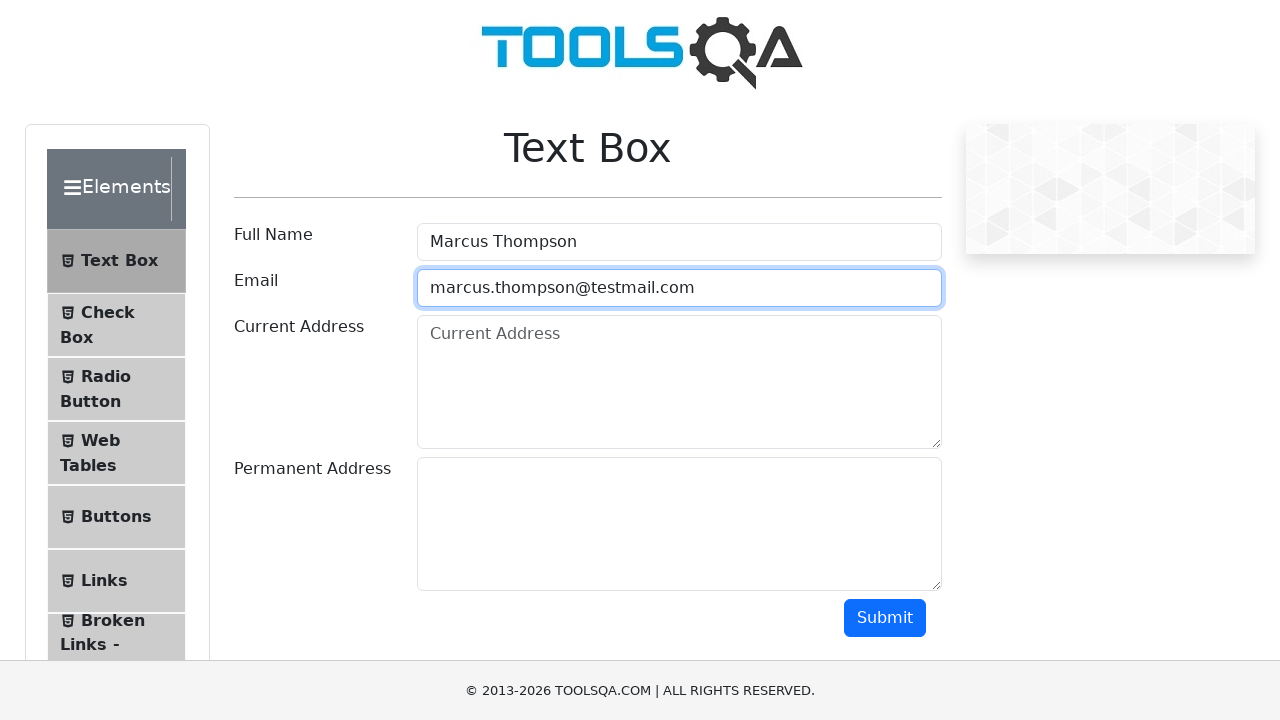

Clicked current address field at (679, 382) on #currentAddress
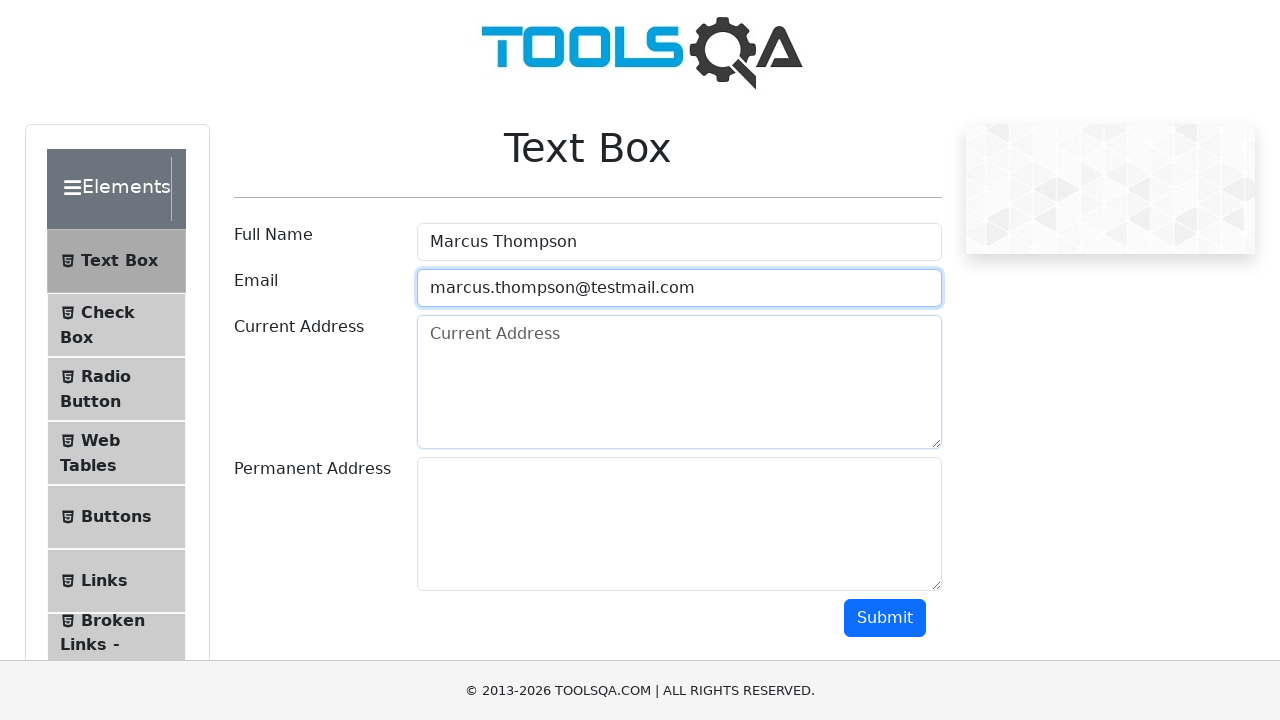

Filled current address field with '123 Main Street, Seattle' on #currentAddress
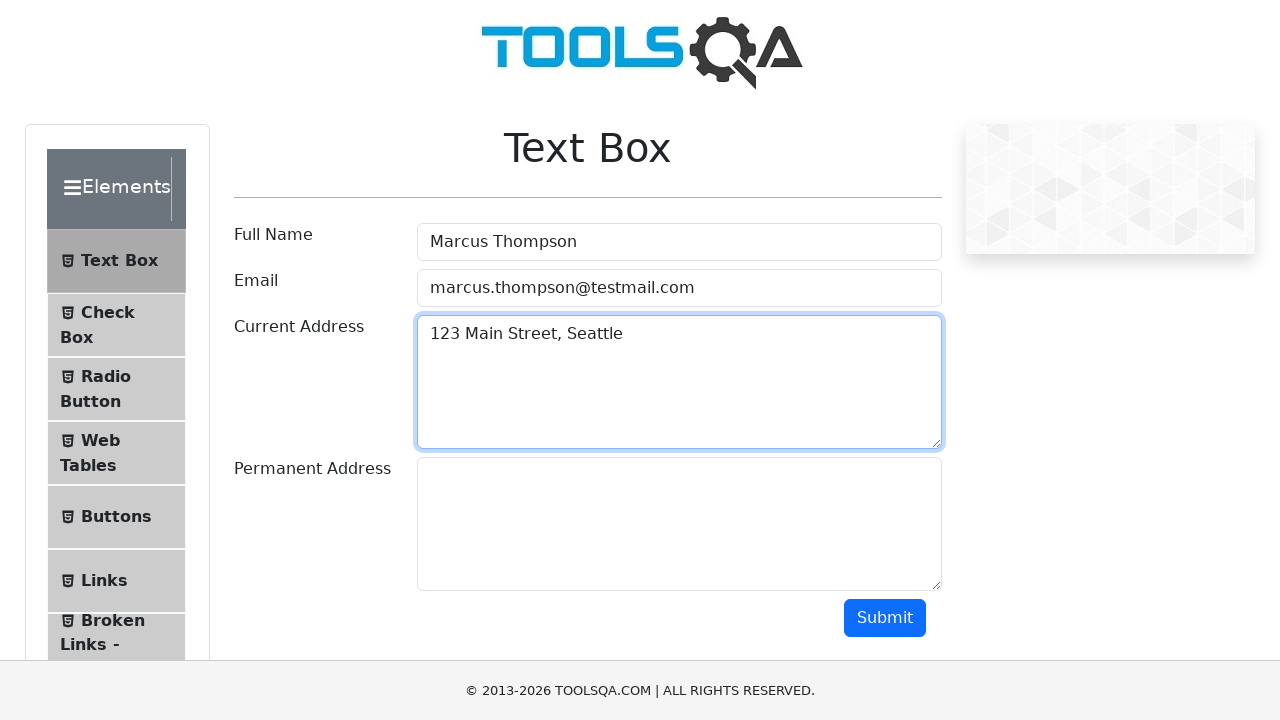

Clicked permanent address field at (679, 524) on #permanentAddress
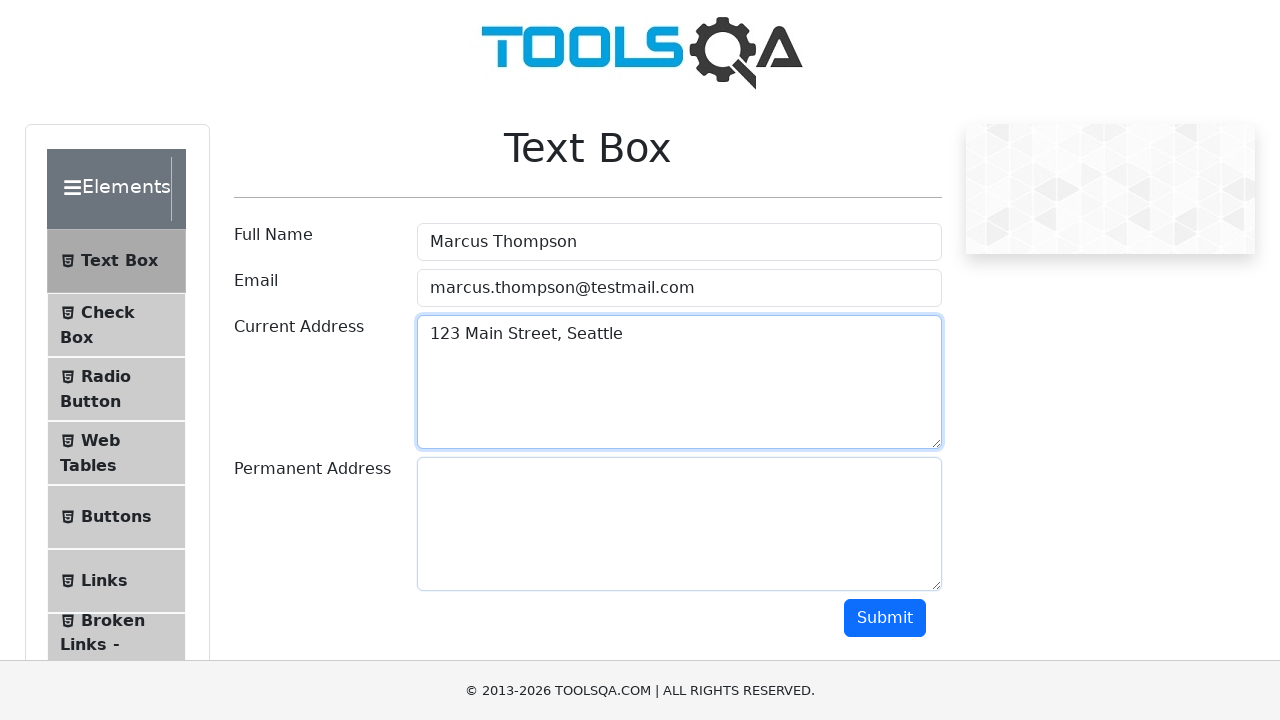

Filled permanent address field with '456 Oak Avenue, Portland' on #permanentAddress
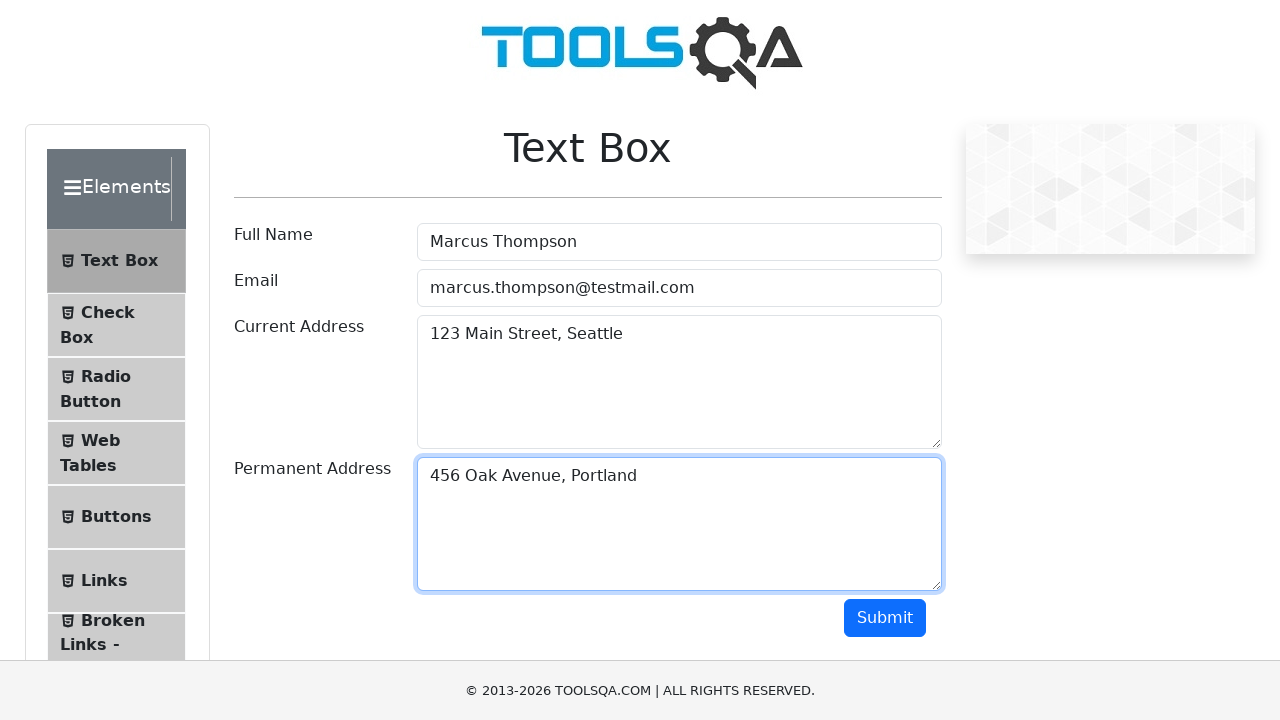

Clicked submit button to submit the form at (885, 618) on #submit
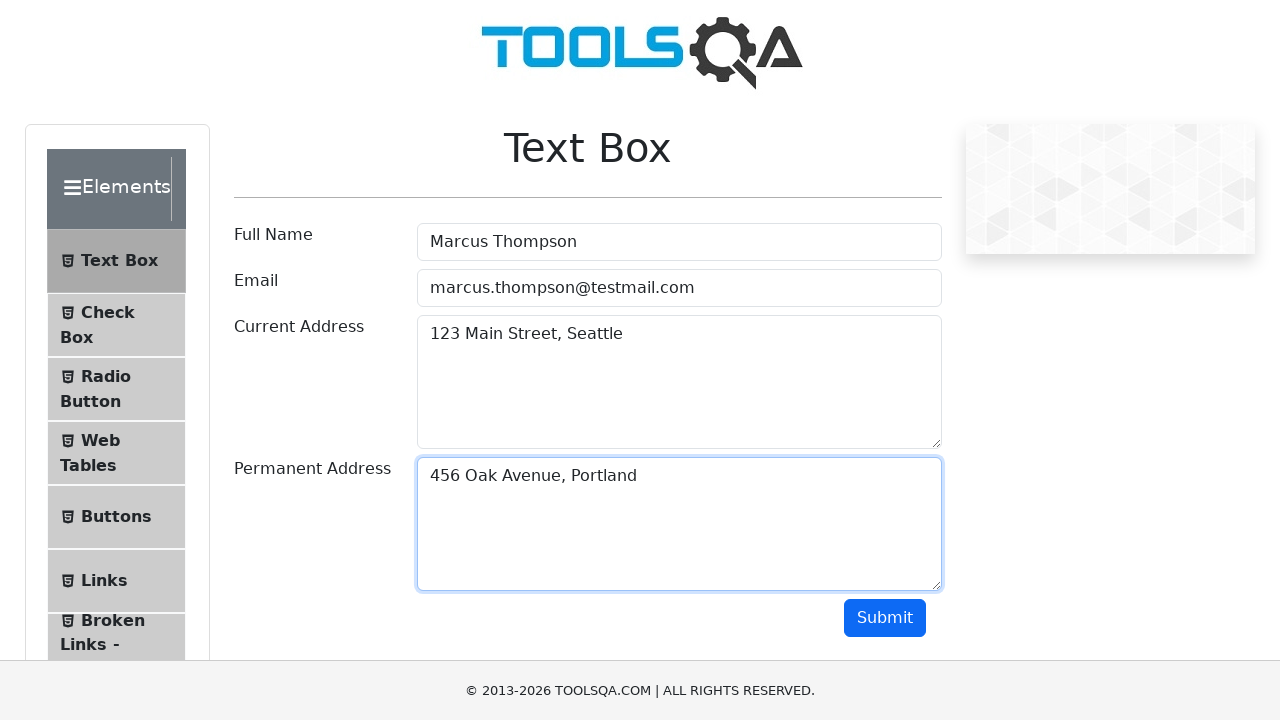

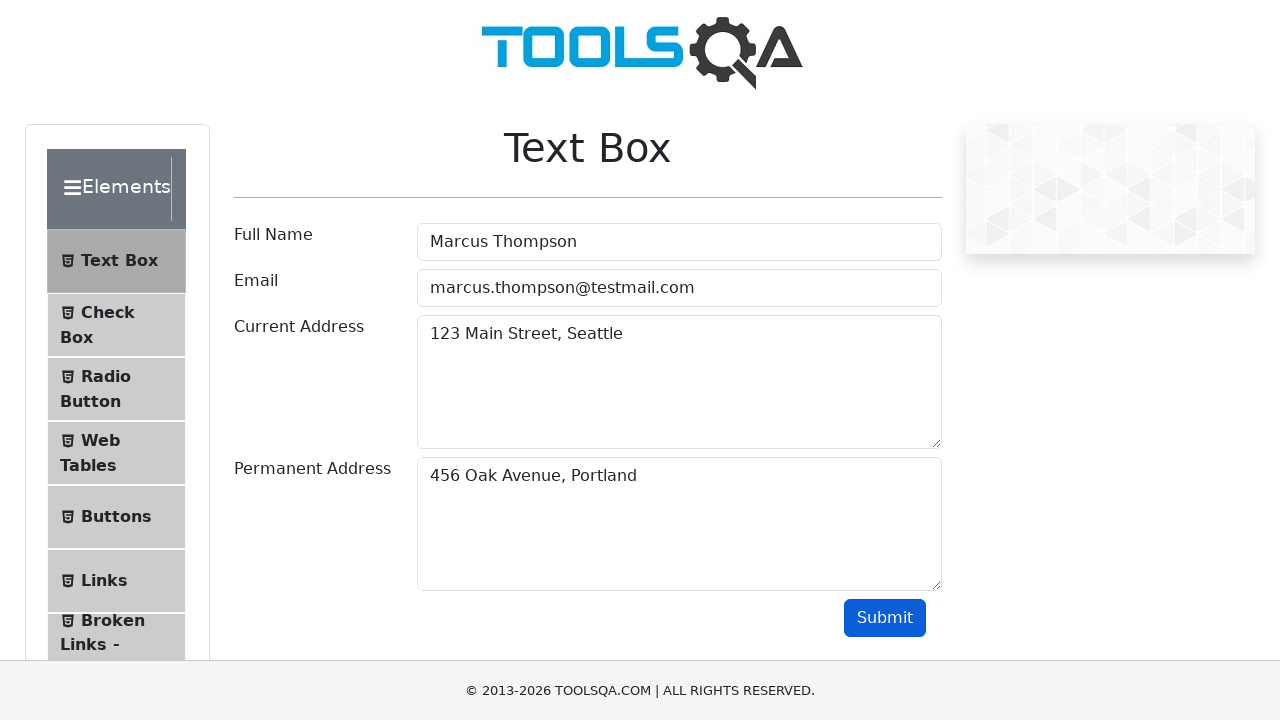